Tests table sorting by clicking the Due column header twice and verifying the values are sorted in descending order

Starting URL: http://the-internet.herokuapp.com/tables

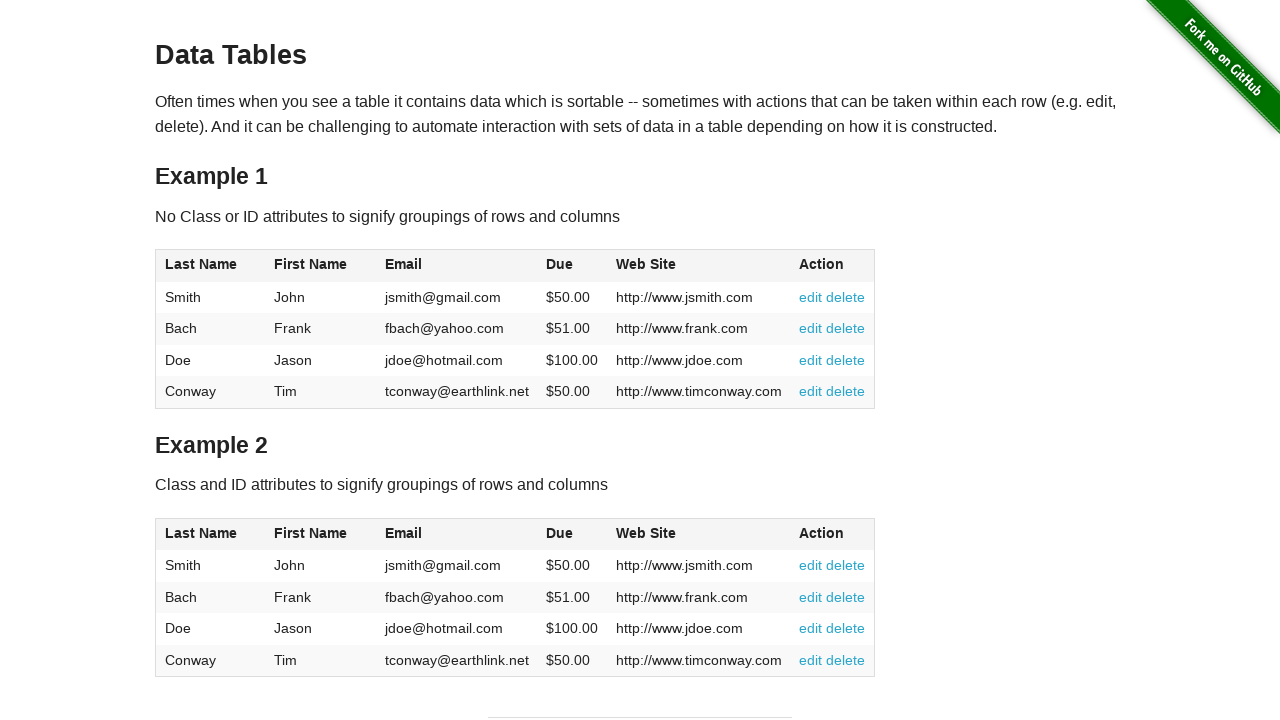

Clicked Due column header (first click) at (572, 266) on #table1 thead tr th:nth-of-type(4)
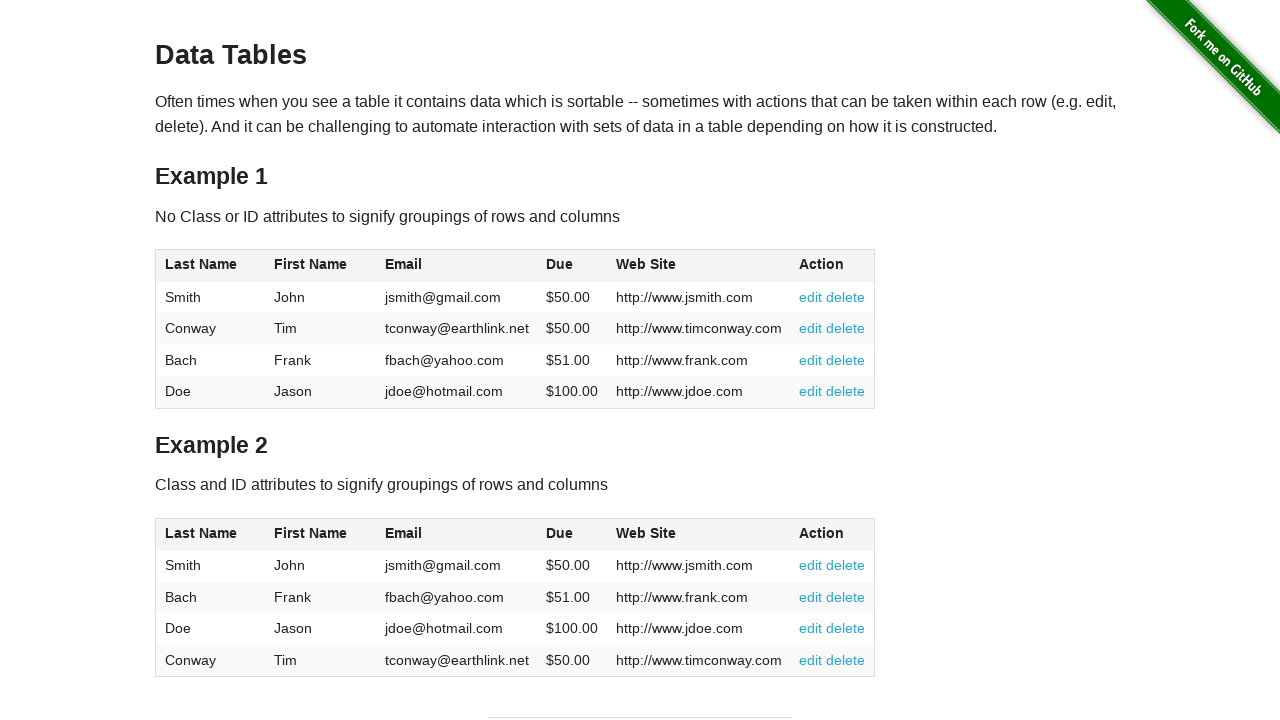

Clicked Due column header (second click to sort descending) at (572, 266) on #table1 thead tr th:nth-of-type(4)
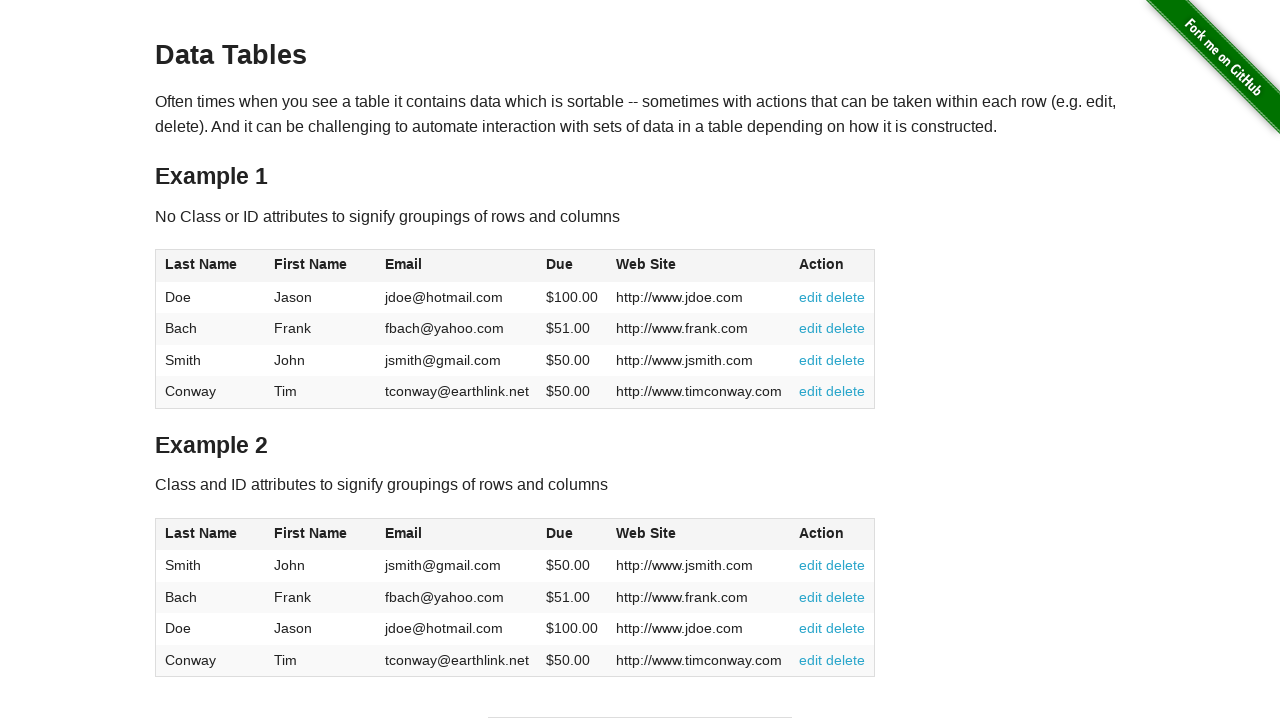

Table Due column cells loaded
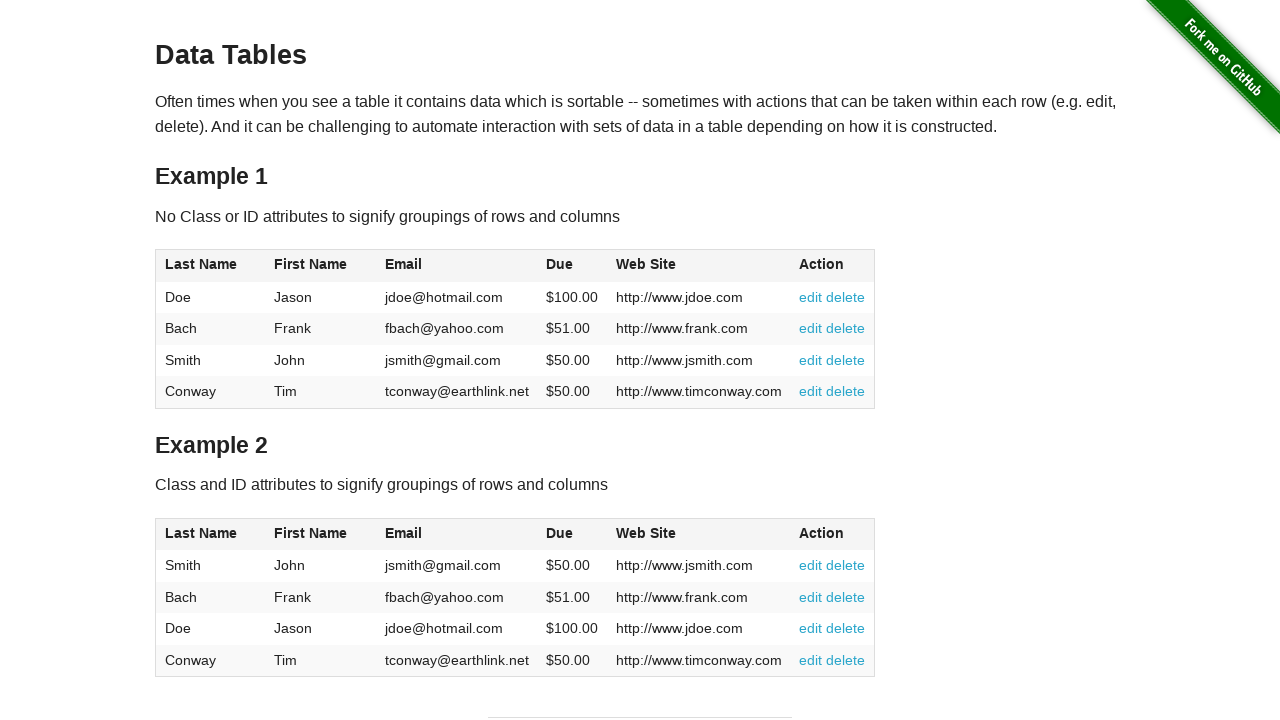

Retrieved all Due column values from table
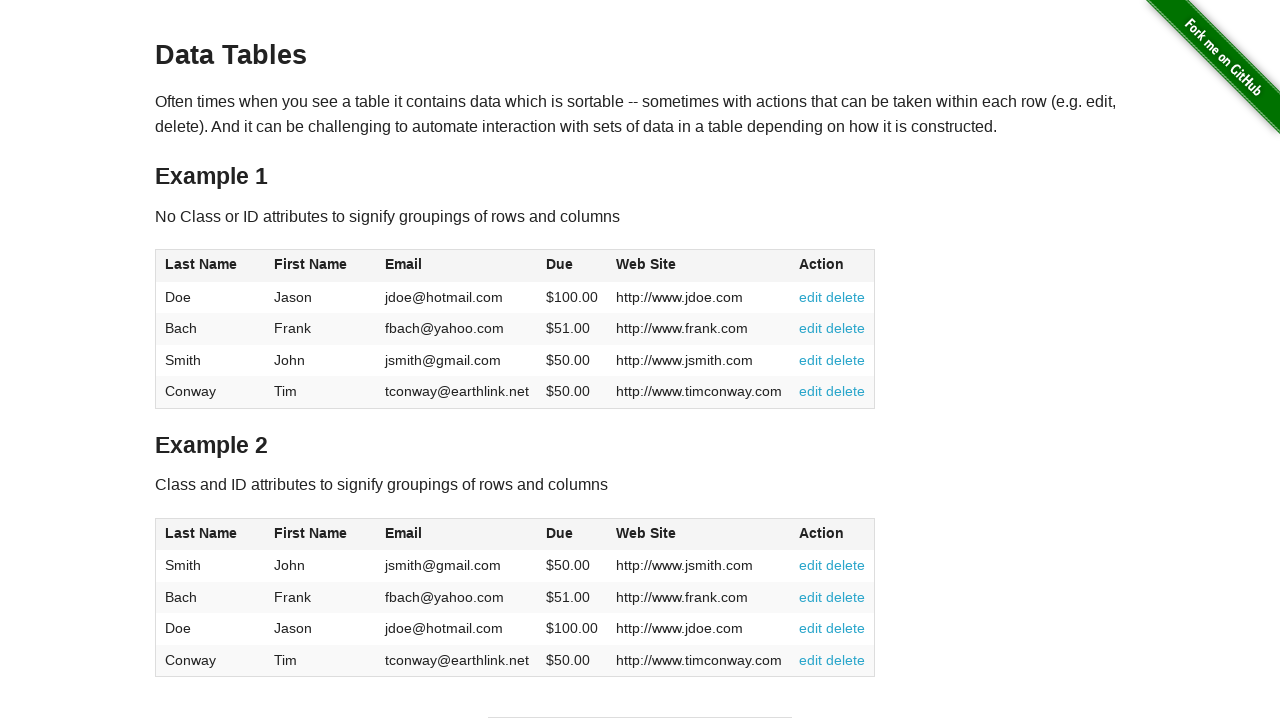

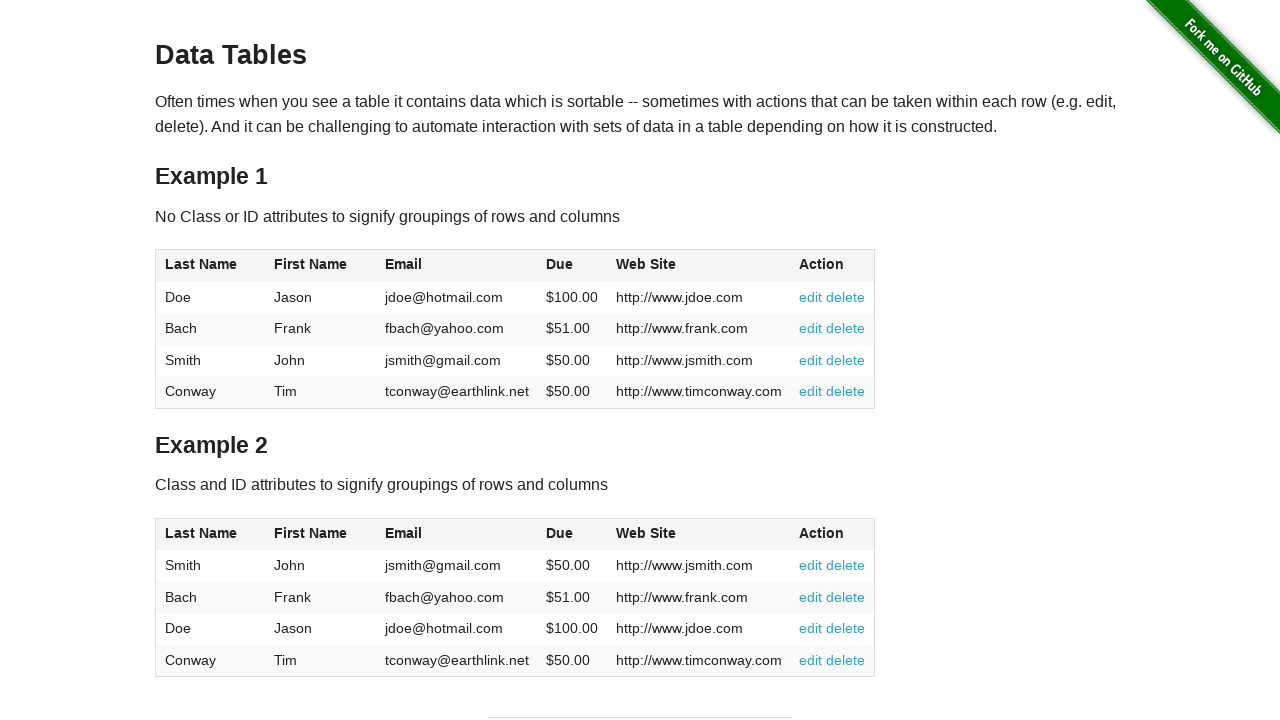